Waits for a price to reach $100, clicks a book button, solves a math problem, and submits the answer

Starting URL: http://suninjuly.github.io/explicit_wait2.html

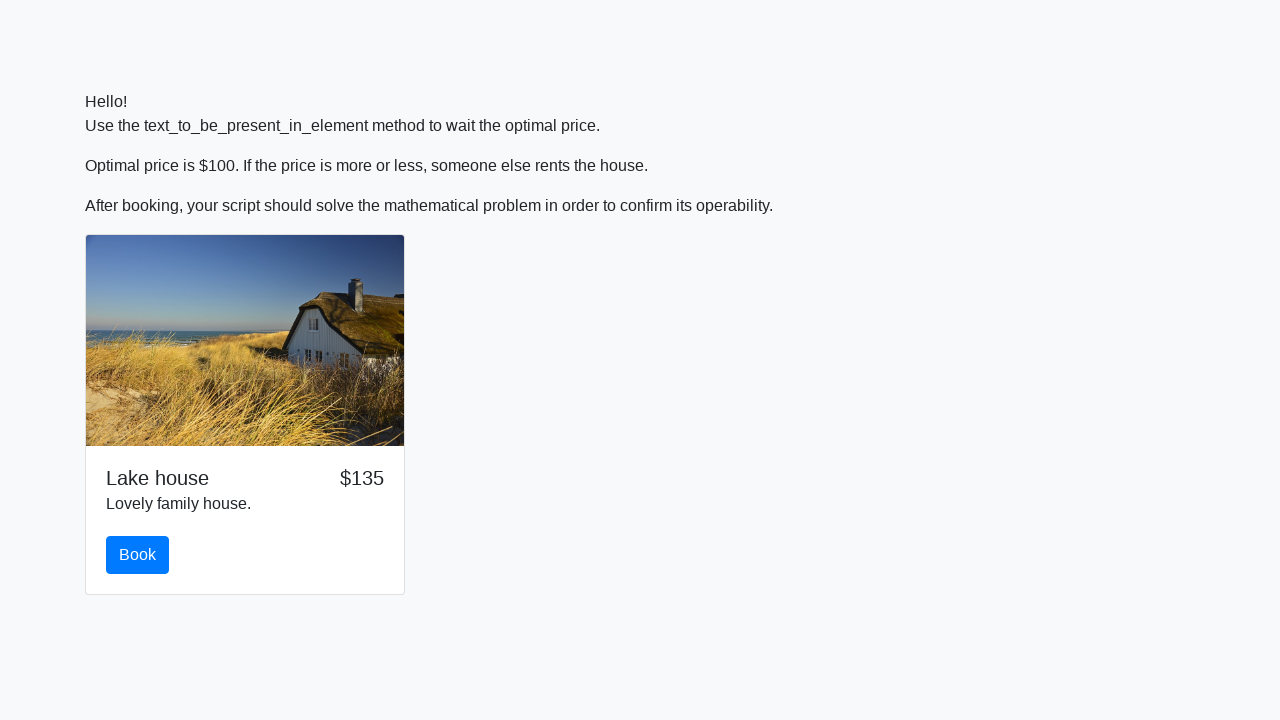

Waited for price to reach $100
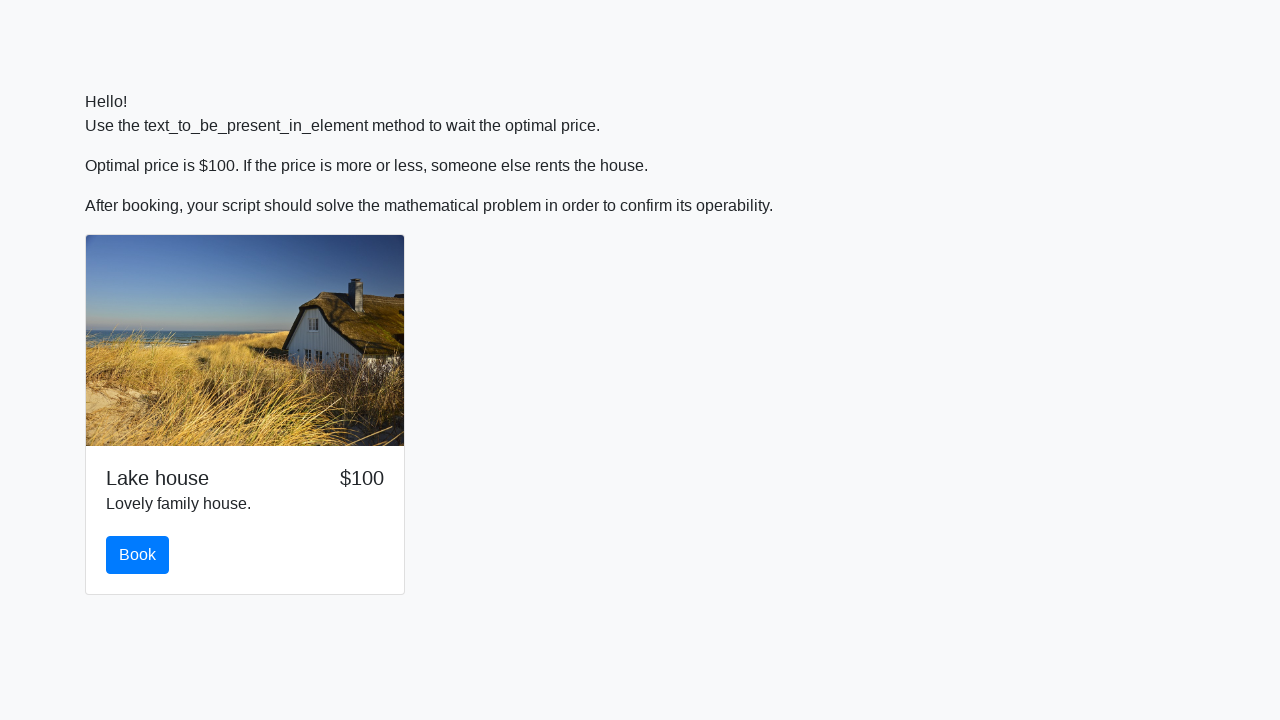

Clicked the book button at (138, 555) on #book
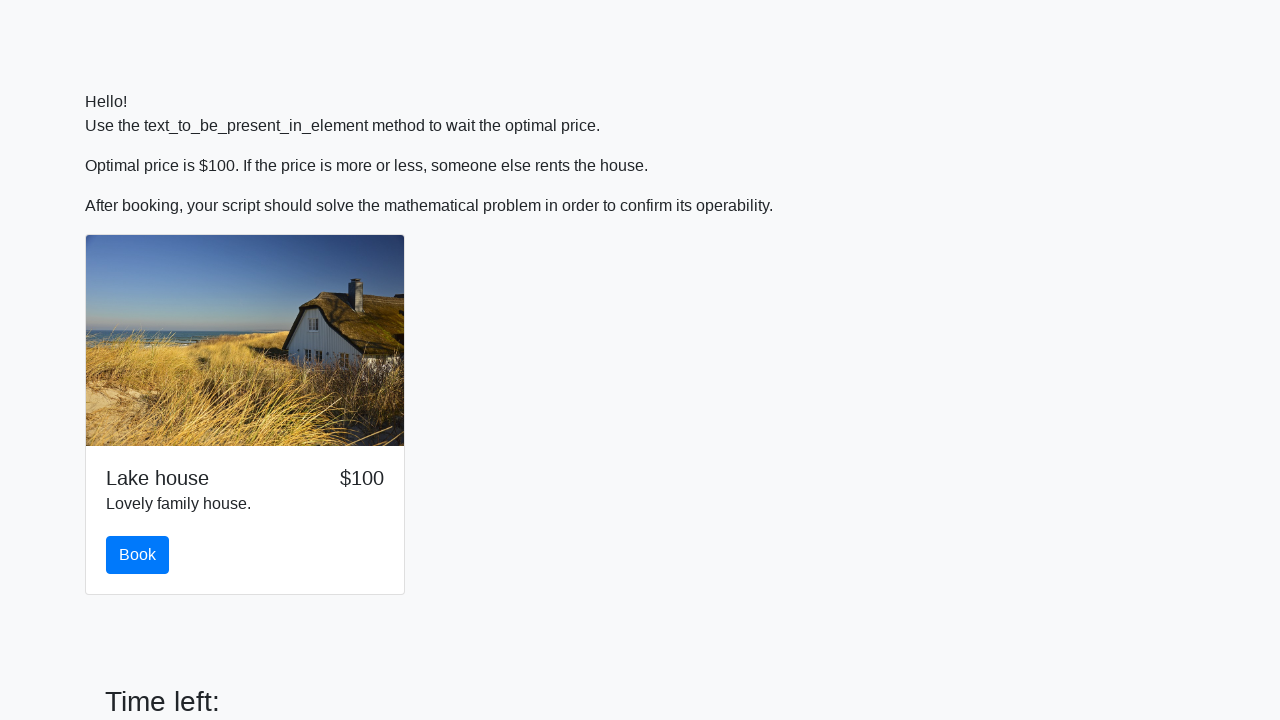

Retrieved x value from input field: 517
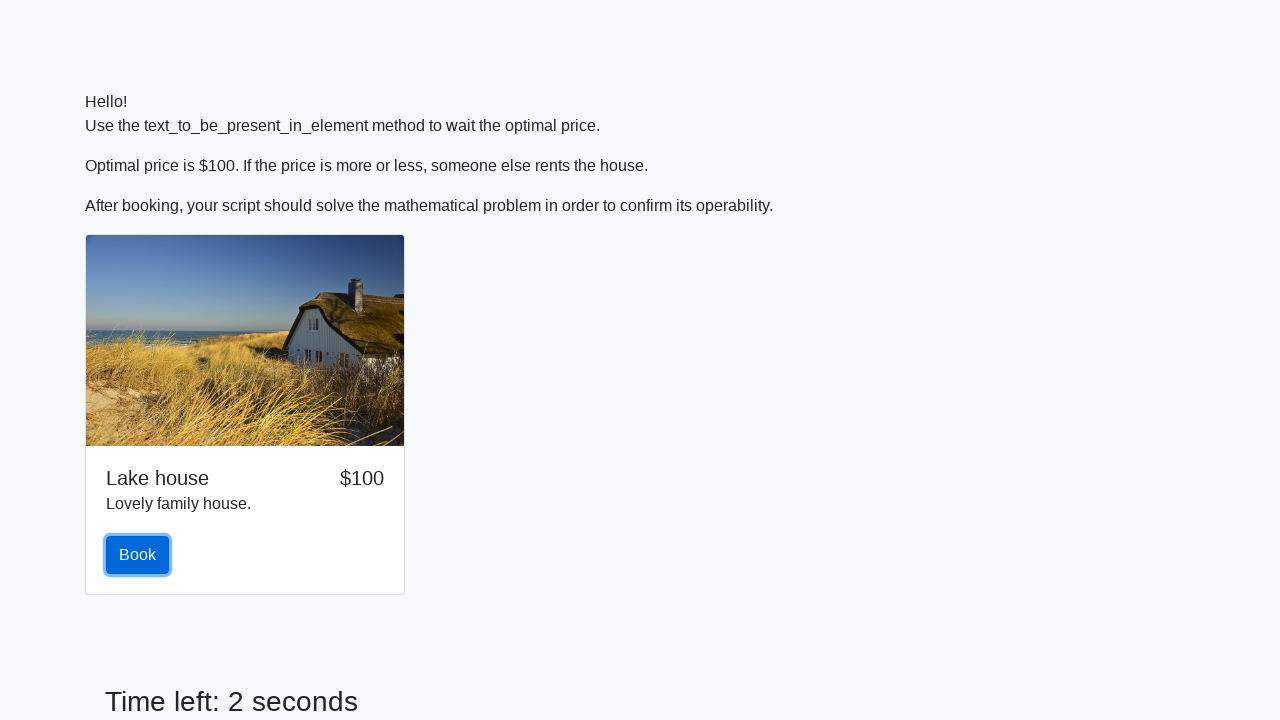

Calculated answer using formula: 2.4631150544025866
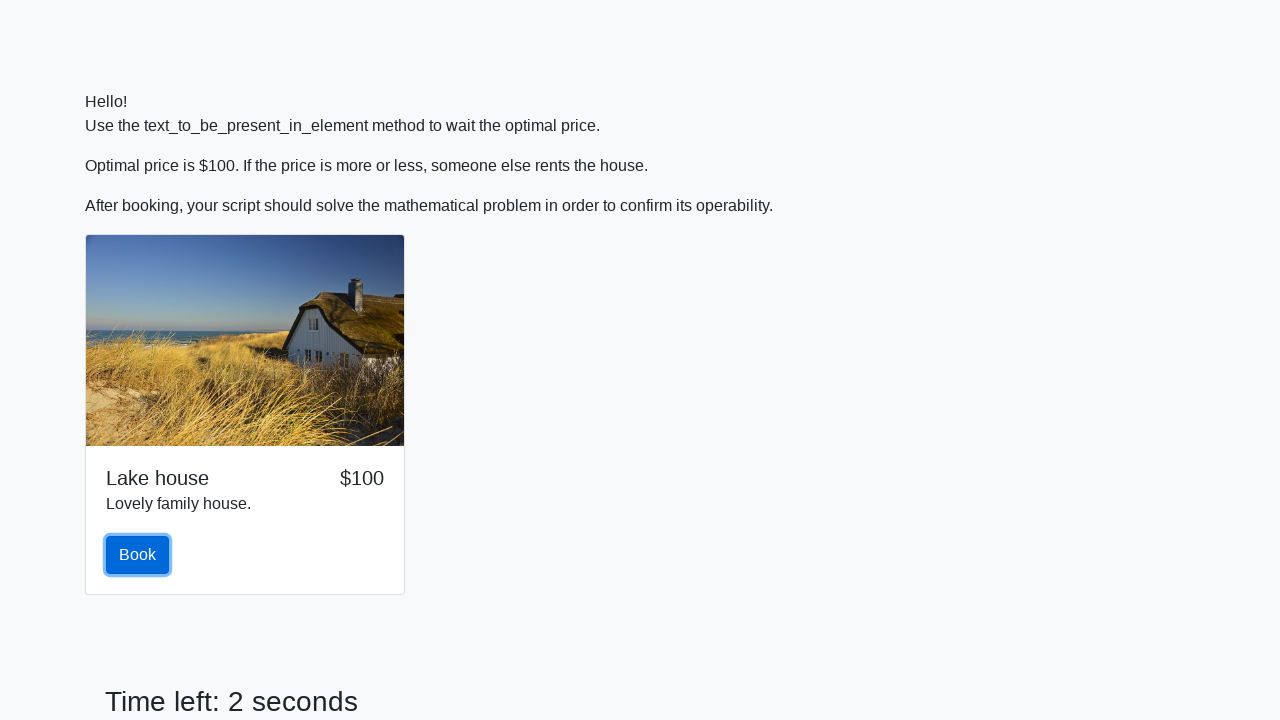

Filled answer field with calculated value: 2.4631150544025866 on #answer
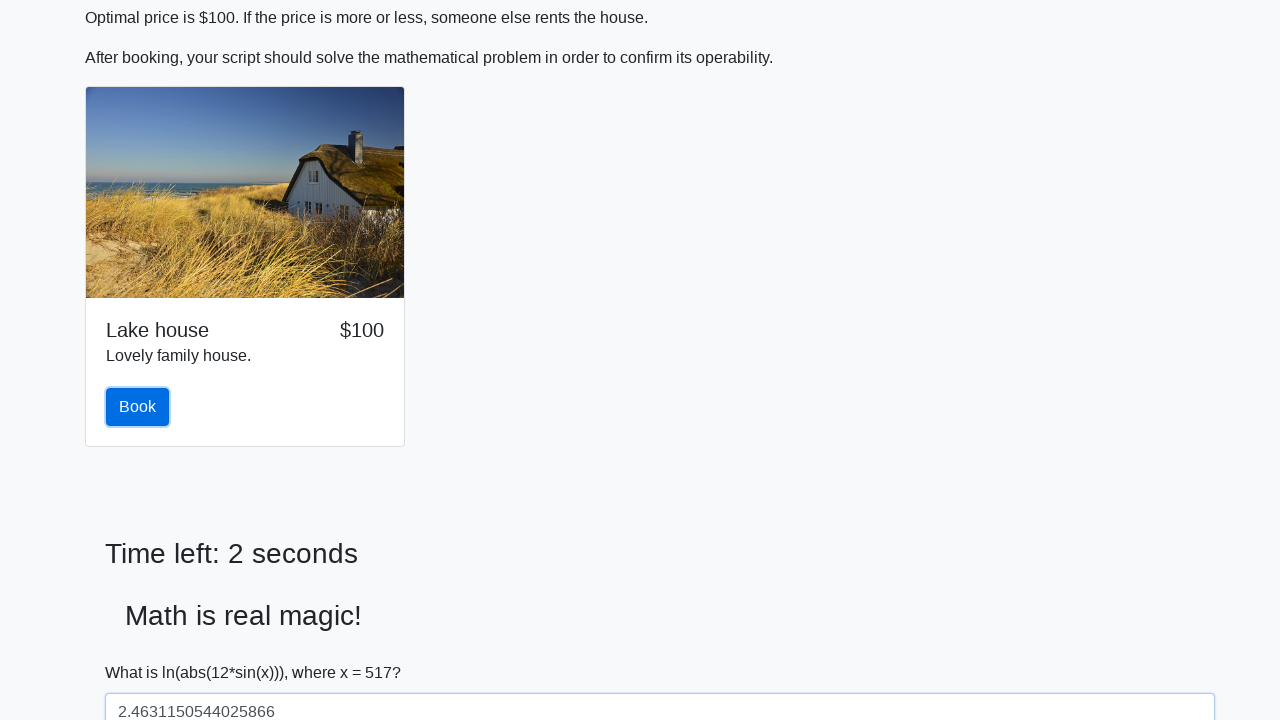

Submitted the form at (143, 651) on button[type='submit']
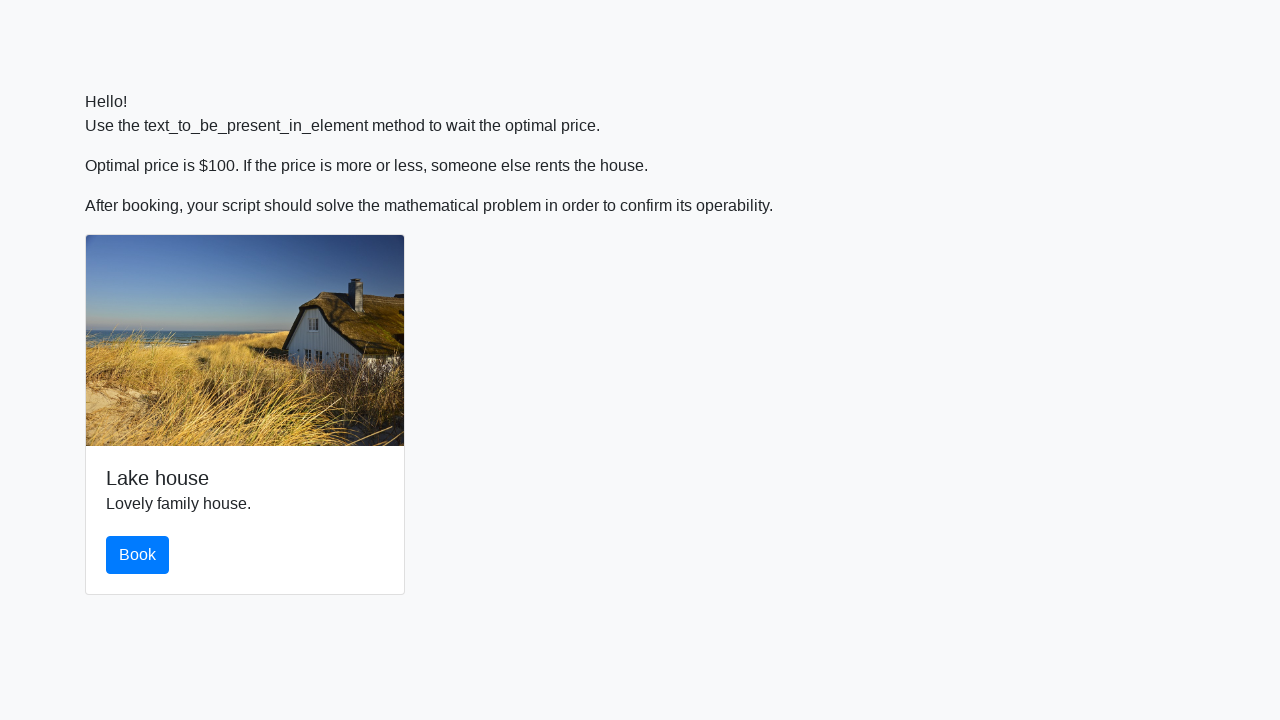

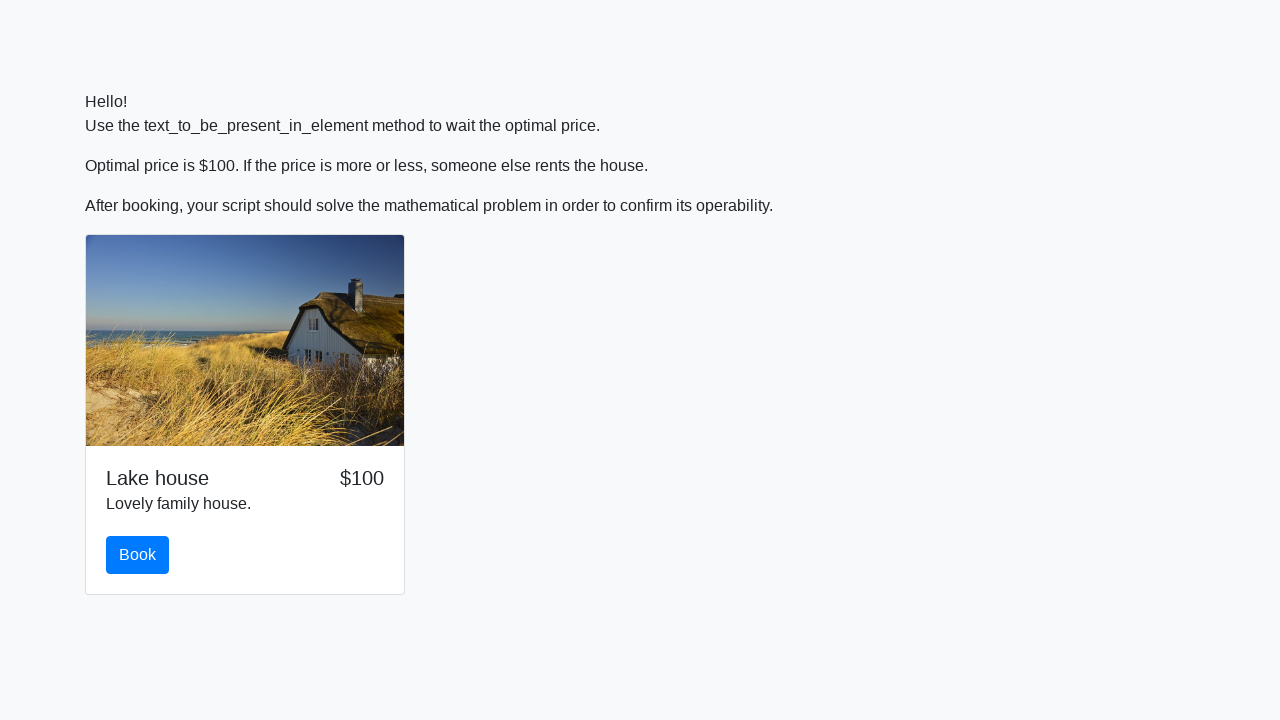